Tests mouse interaction with pause actions - moves to a clickable element, pauses, presses, pauses again, and sends keystrokes to verify timing behavior.

Starting URL: https://selenium.dev/selenium/web/mouse_interaction.html

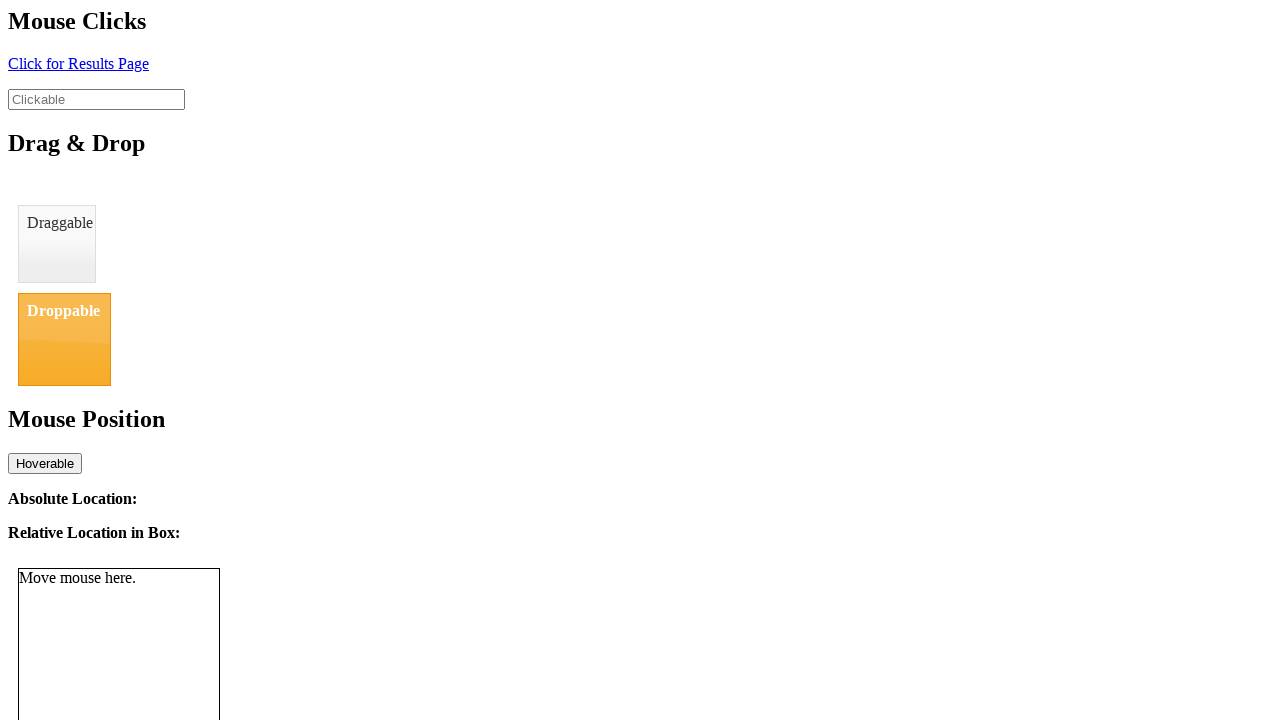

Navigated to mouse interaction test page
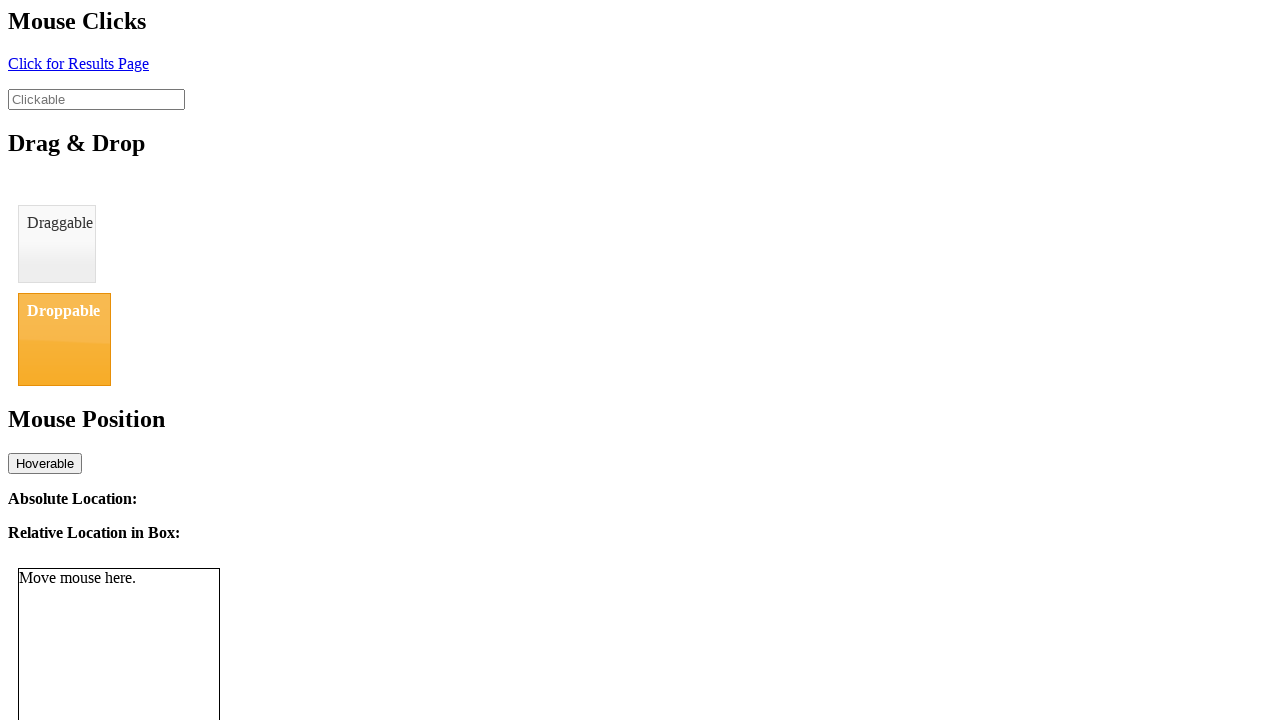

Located clickable element with ID 'clickable'
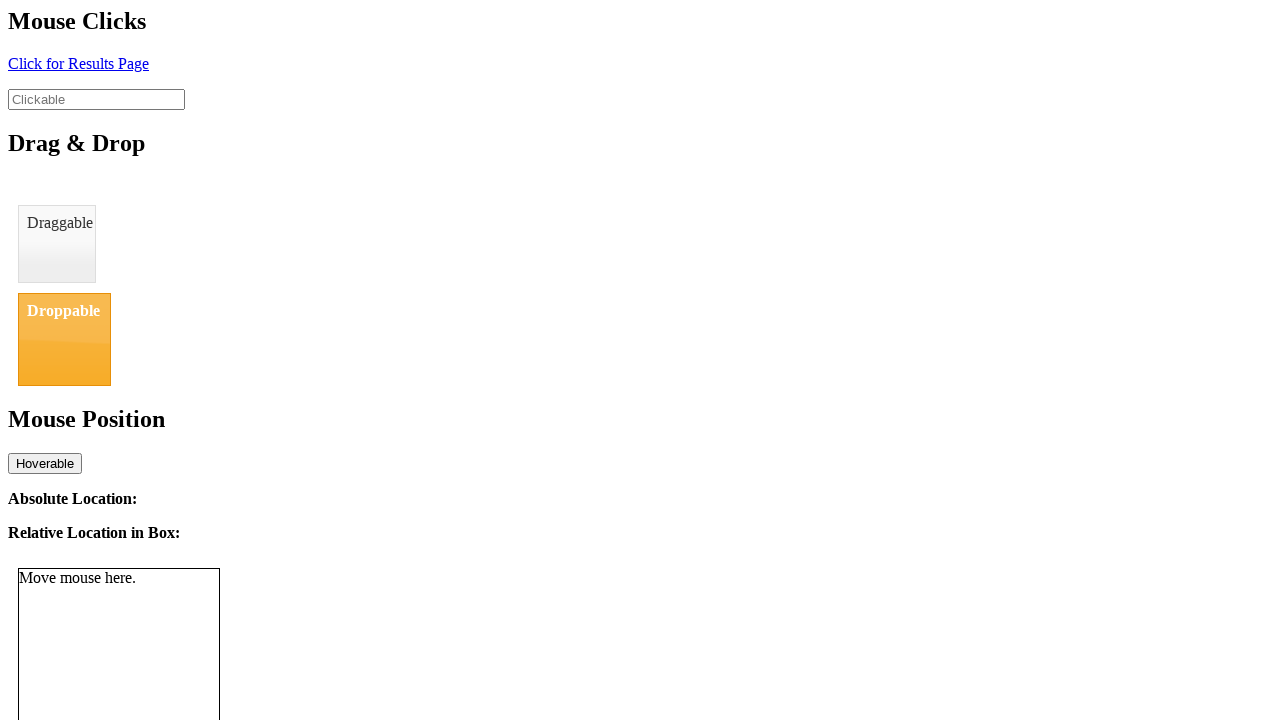

Moved mouse to clickable element at (96, 99) on #clickable
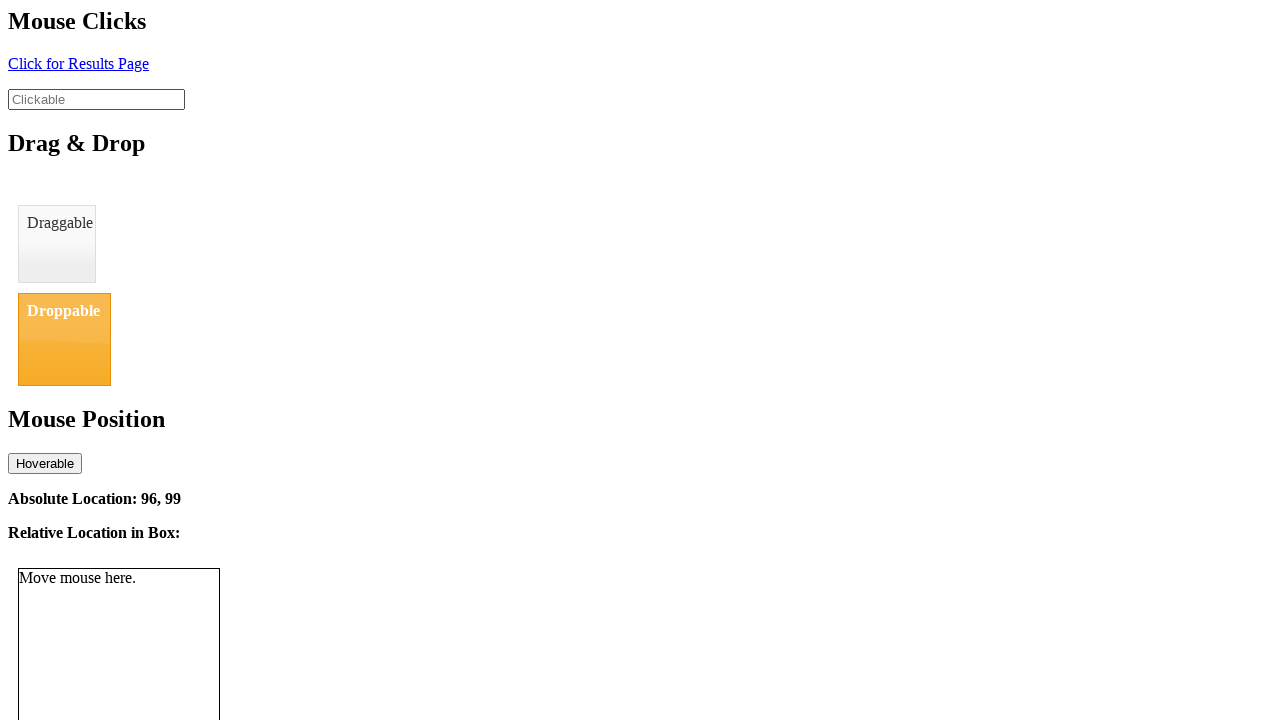

Paused for 1 second after hovering
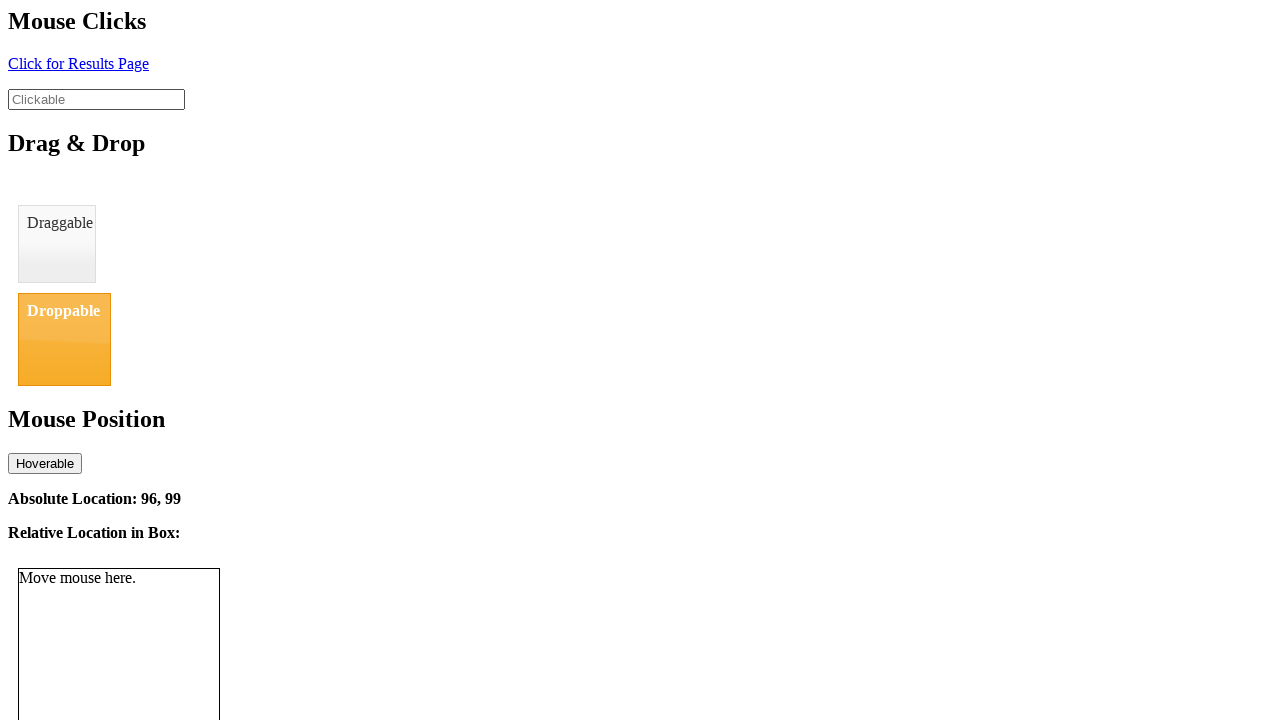

Pressed mouse button down at (96, 99)
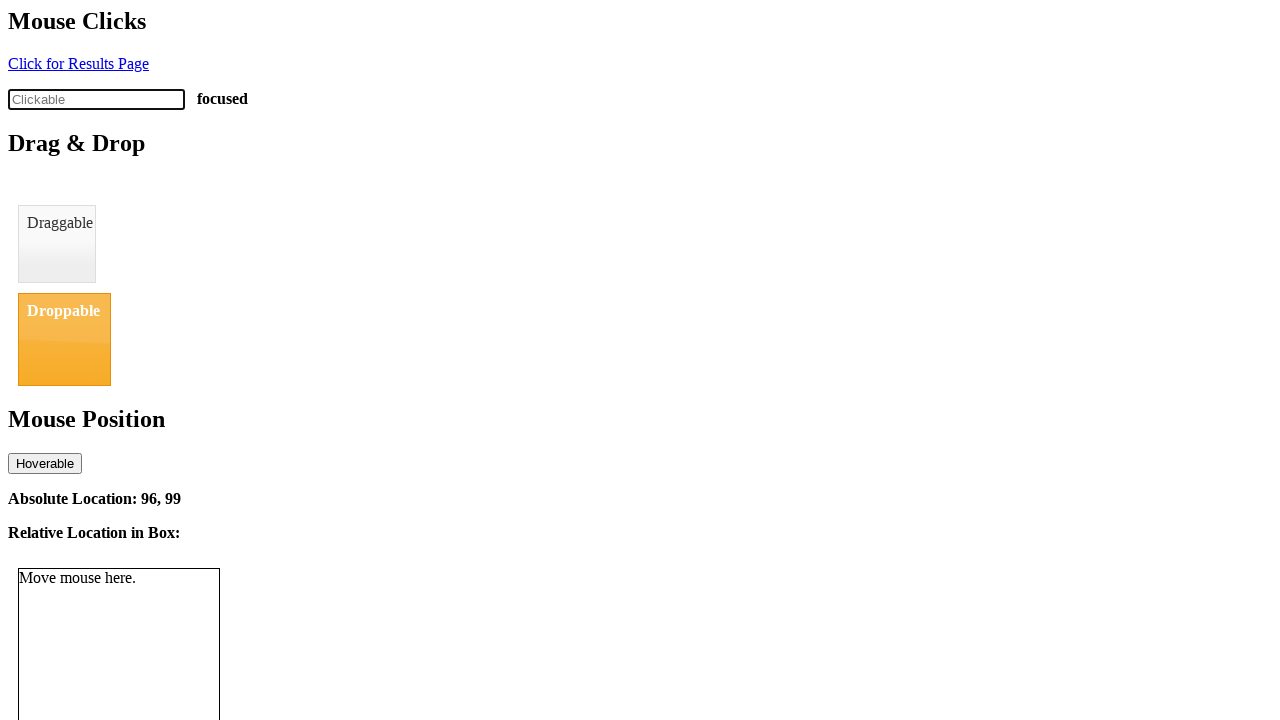

Paused for 1 second while mouse button held down
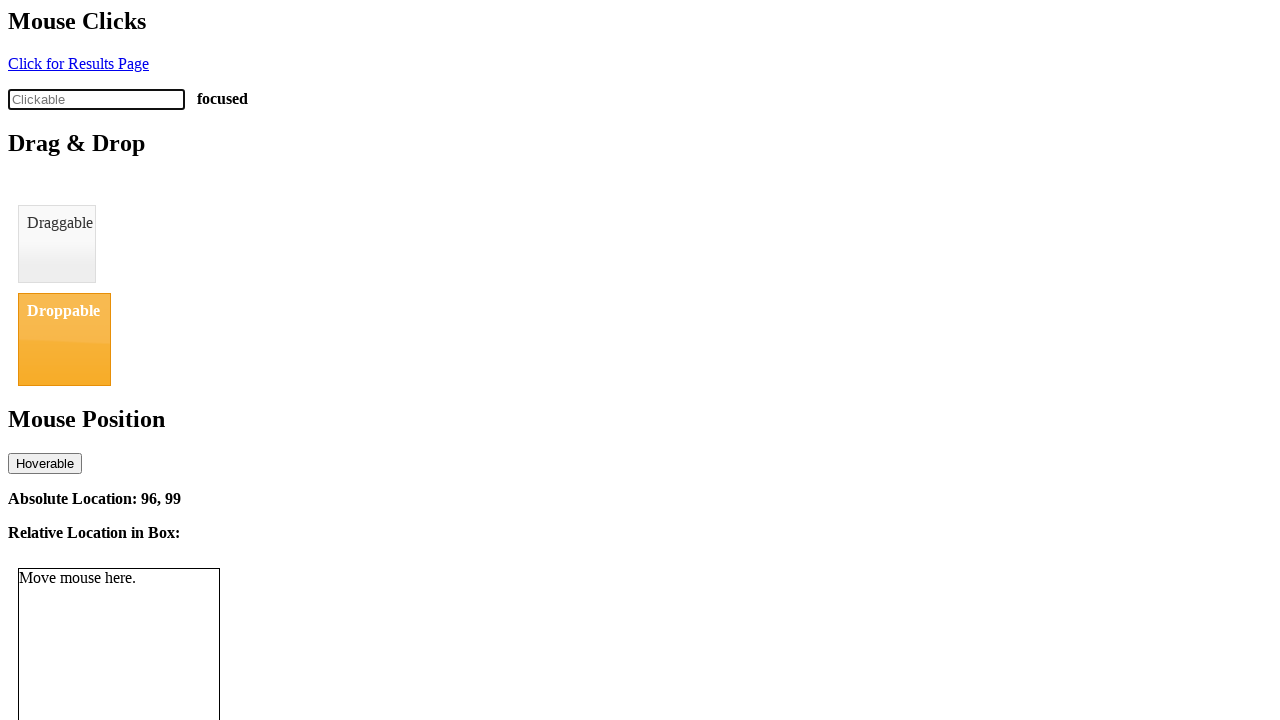

Typed 'abc' into clickable element on #clickable
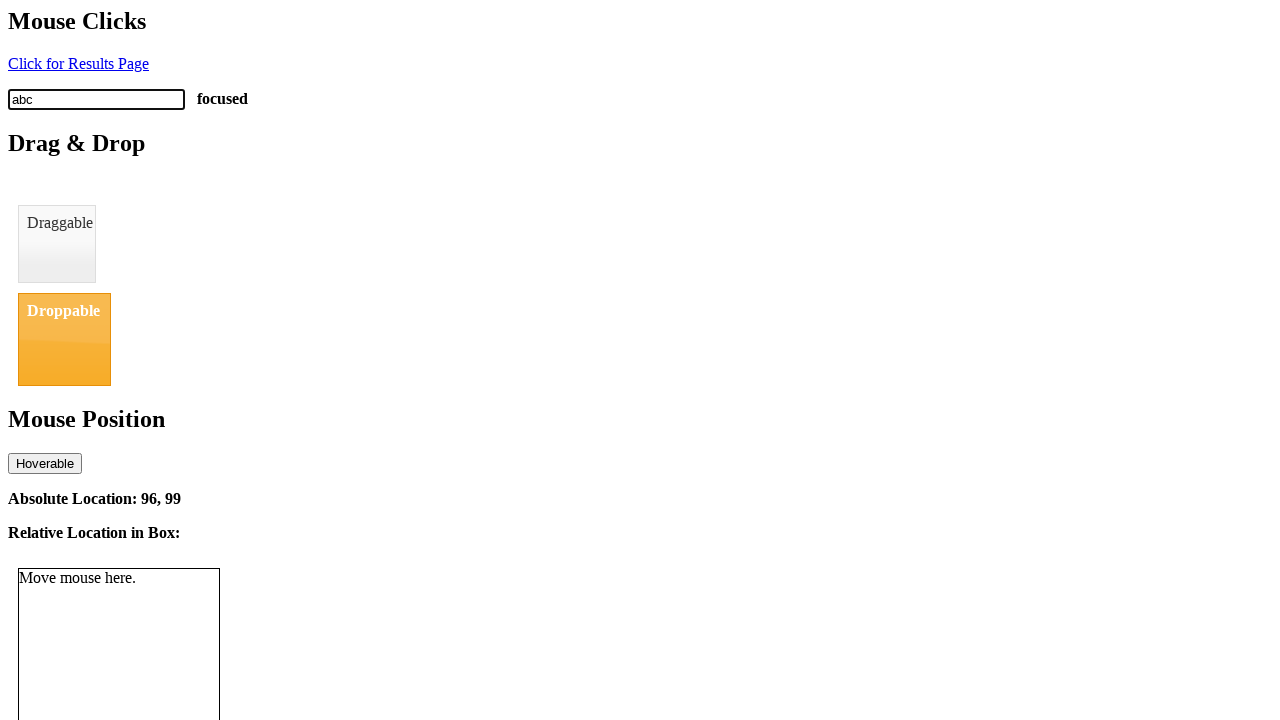

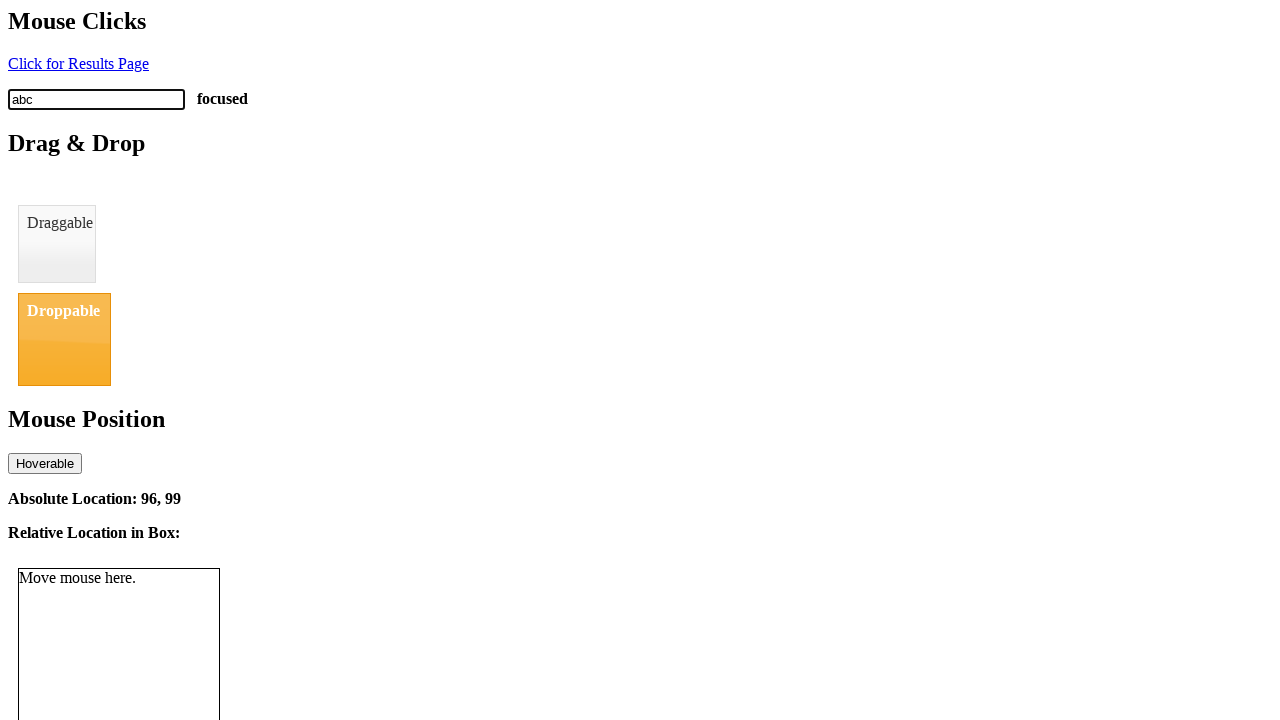